Tests login form by entering invalid credentials and verifying error message, then checks page title

Starting URL: http://crossbrowsertesting.github.io/login-form.html

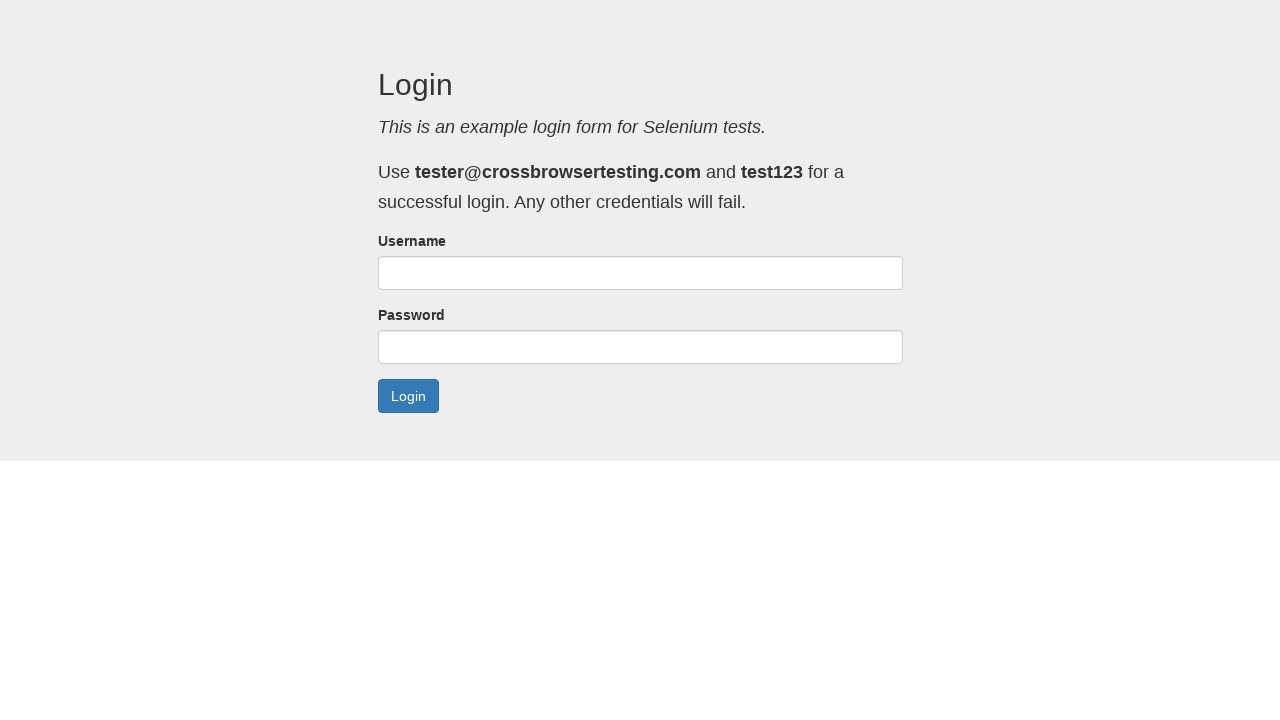

Clicked username input field at (640, 273) on #username
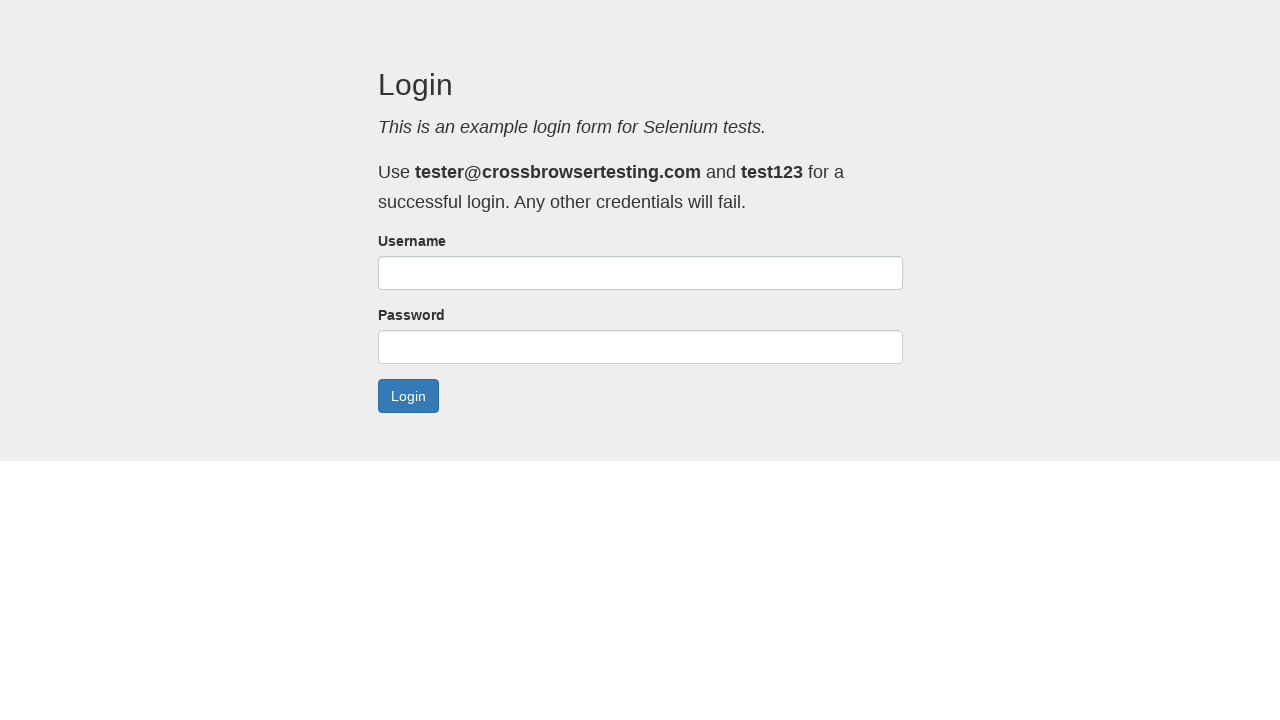

Filled username field with 'username' on #username
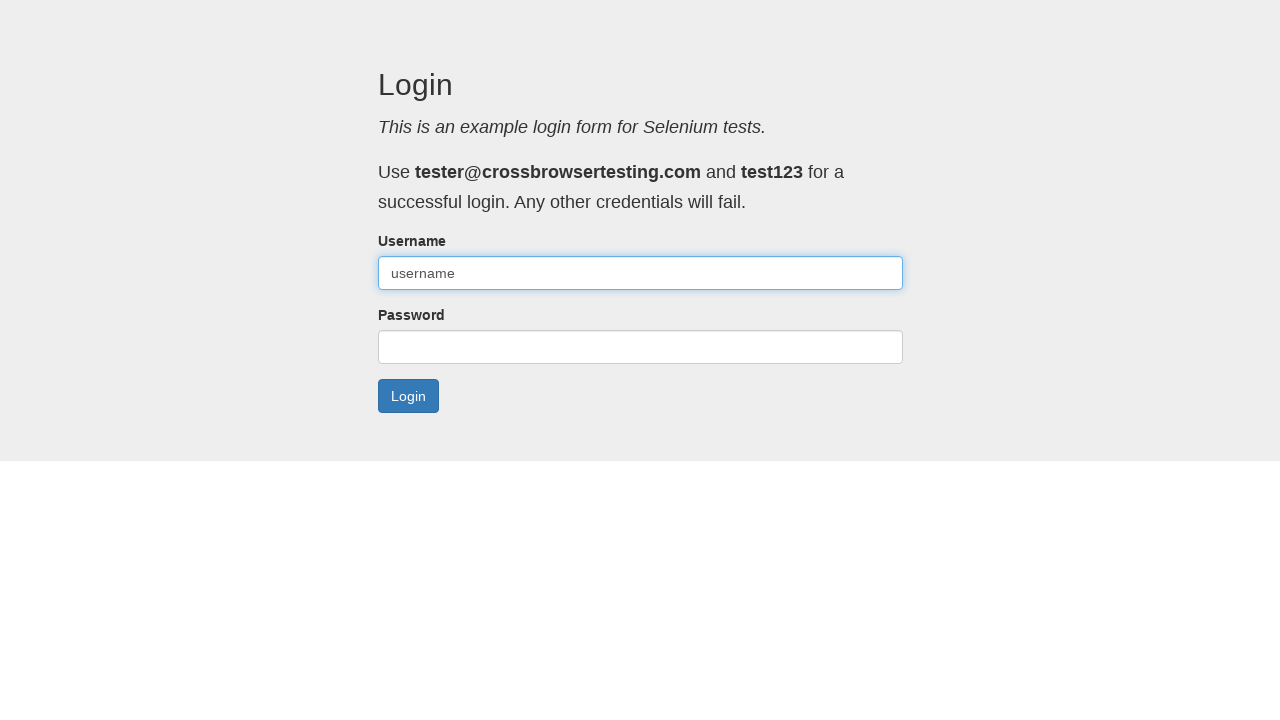

Clicked password input field at (640, 347) on #password
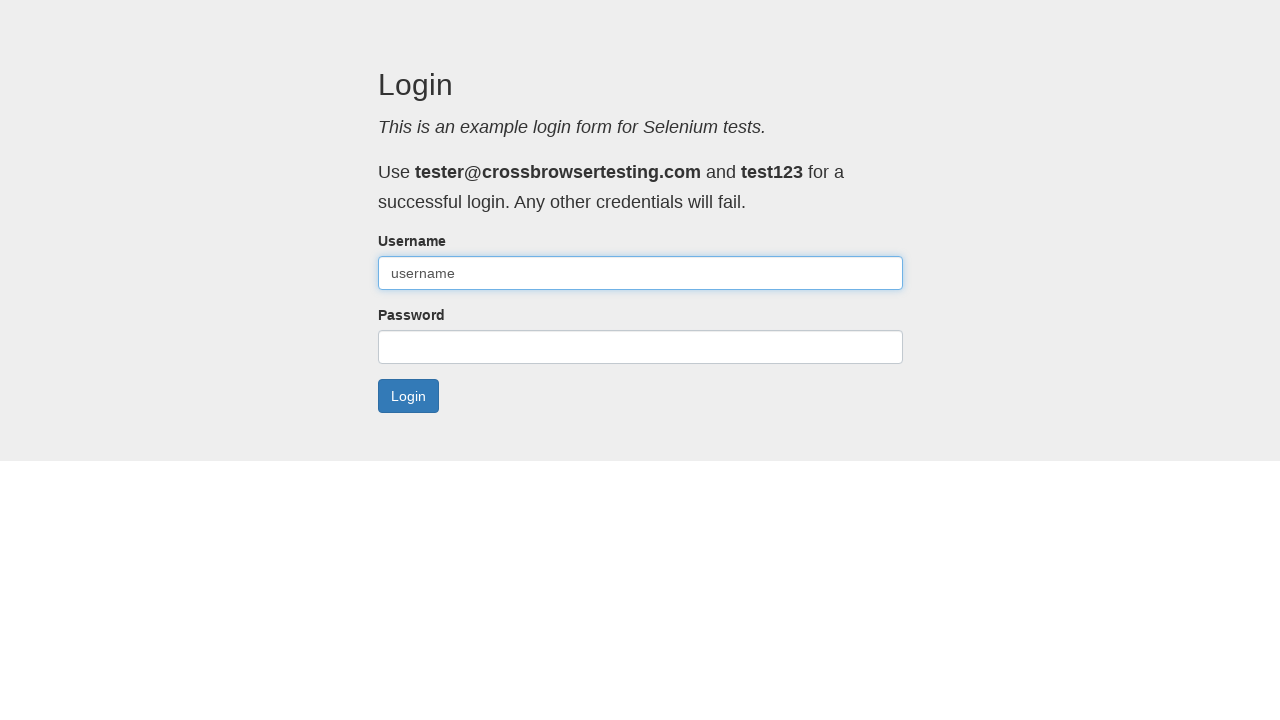

Filled password field with 'password' on #password
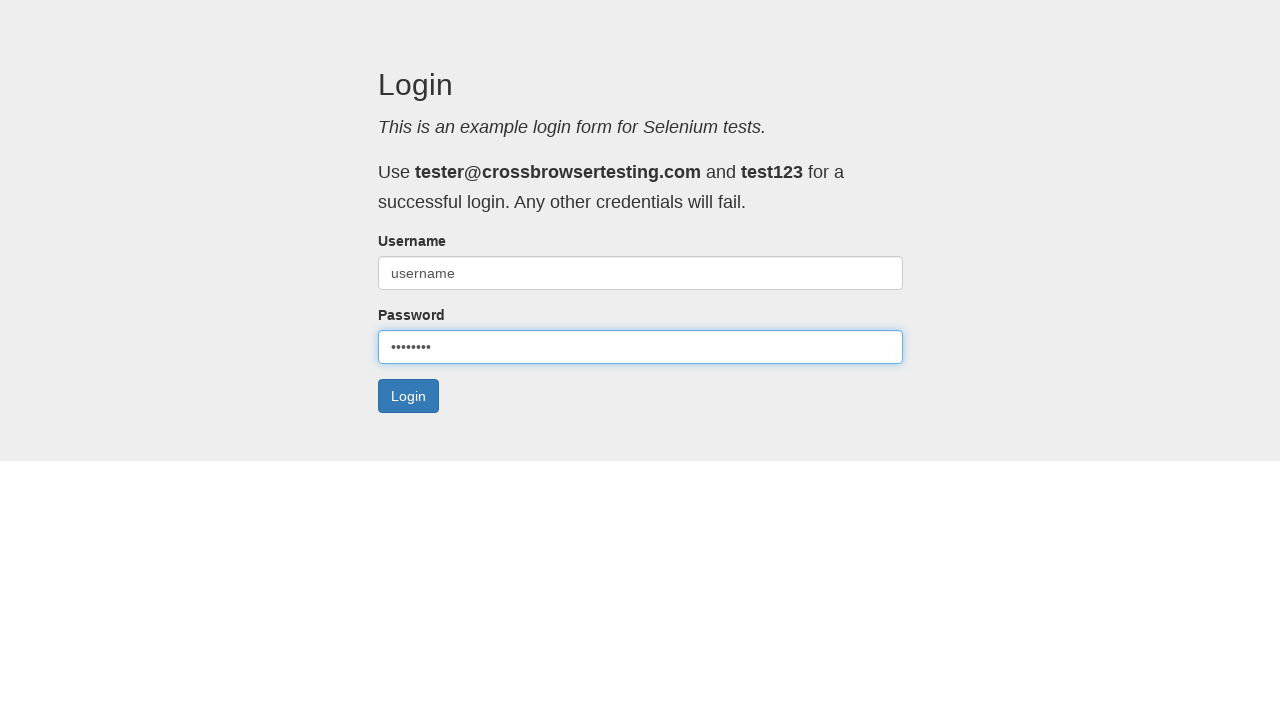

Clicked Login button at (408, 396) on div.form-actions>button
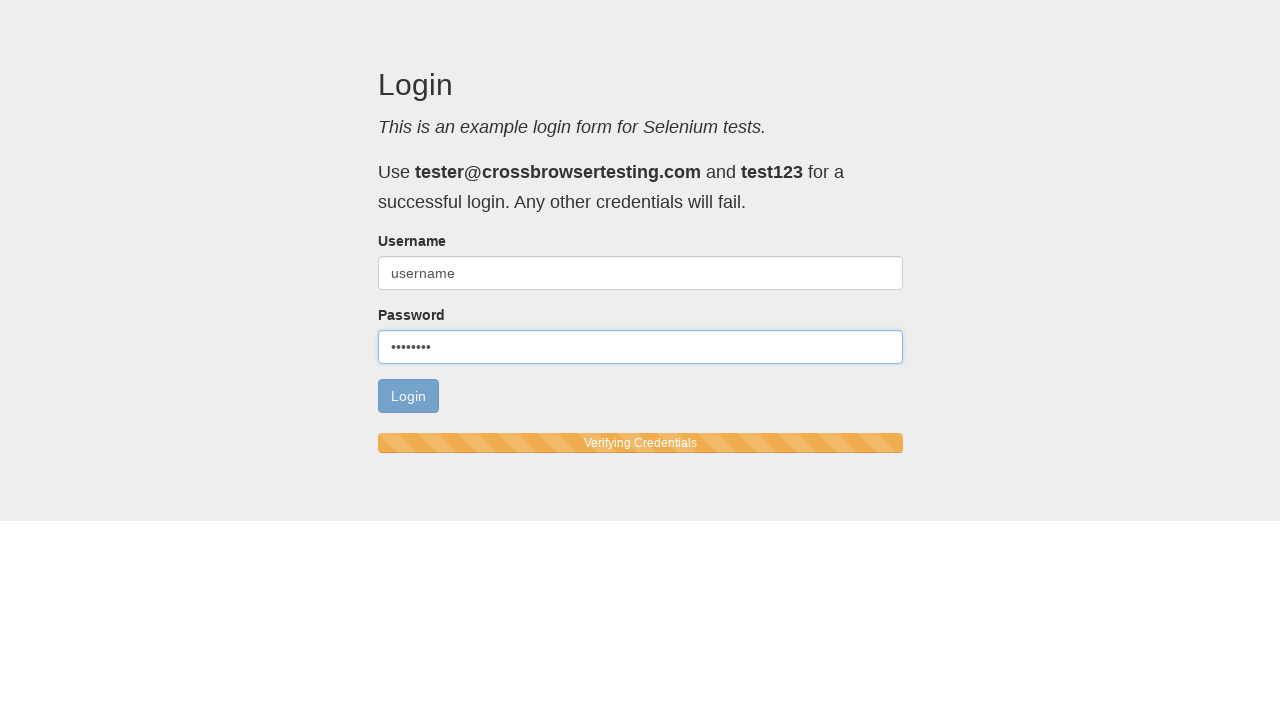

Error alert message appeared
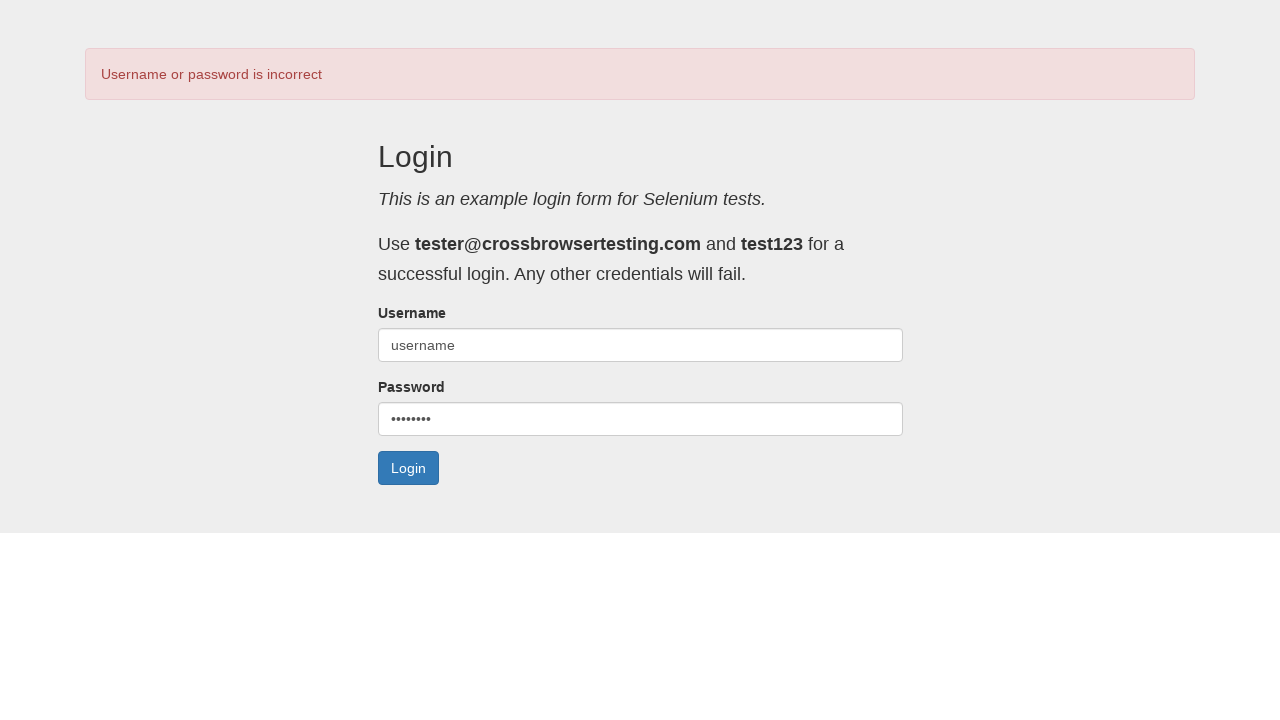

Retrieved error message text: 'Username or password is incorrect'
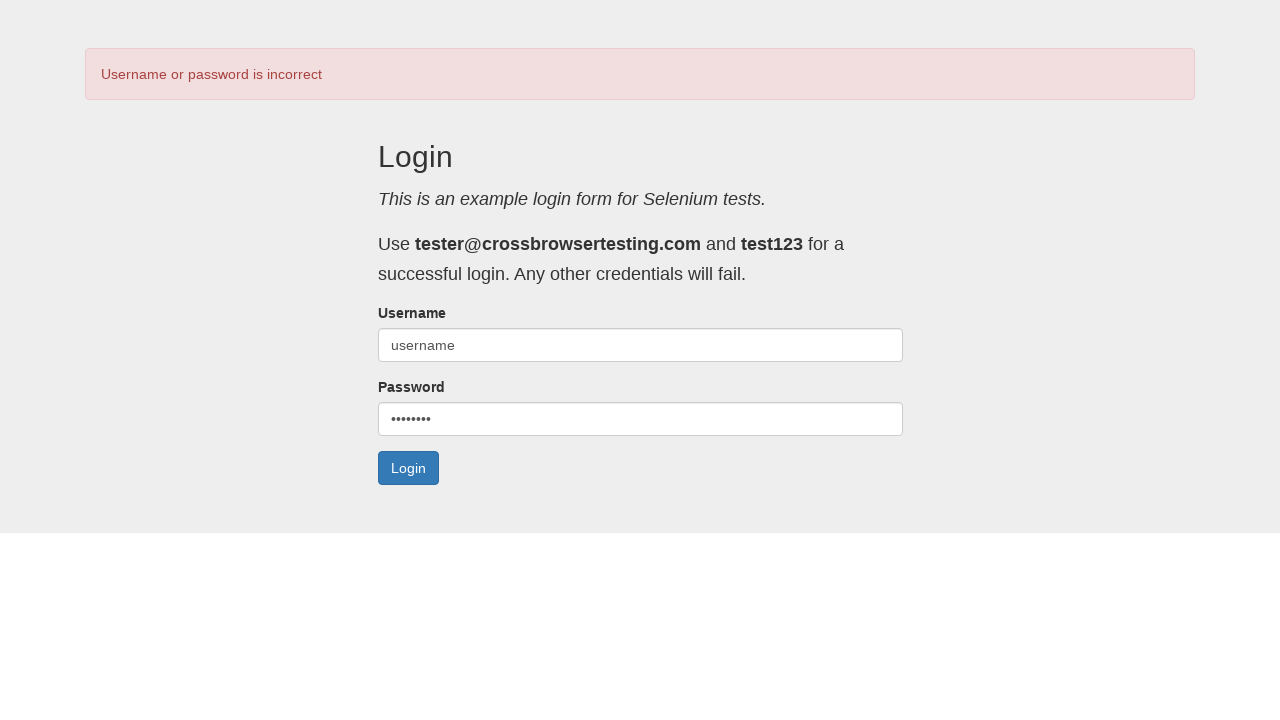

Verified error message is correct
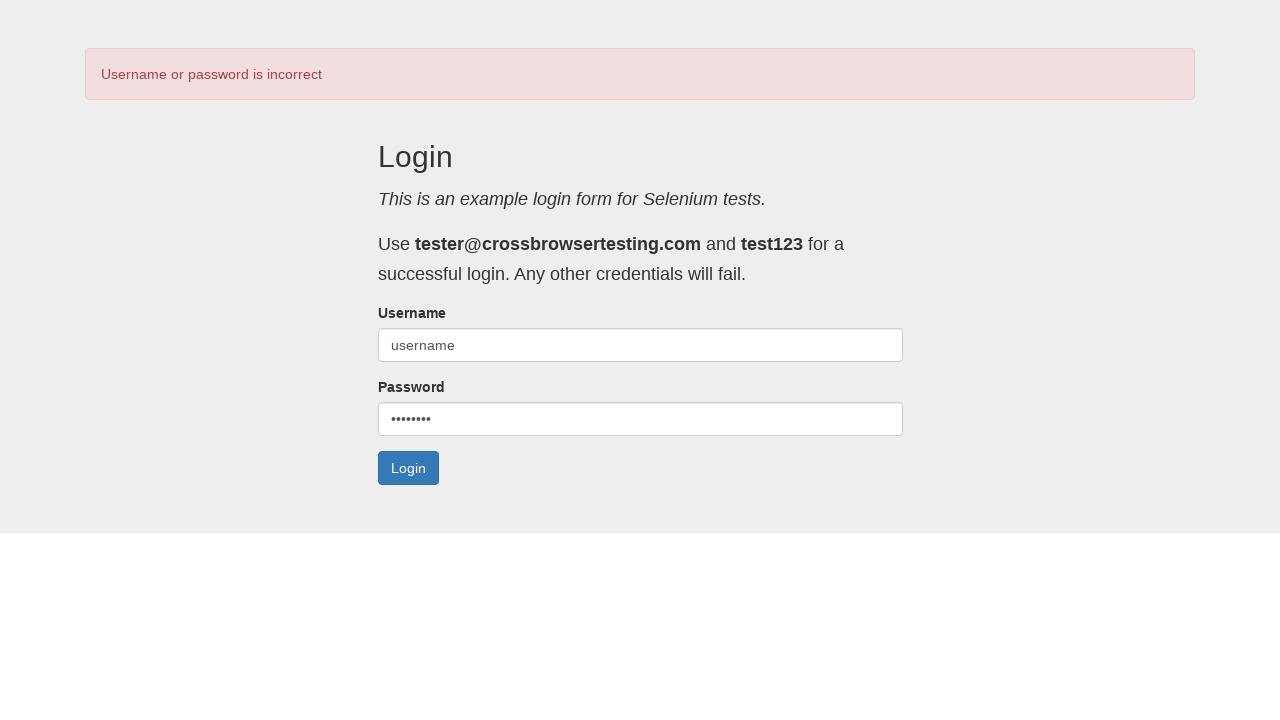

Retrieved page title: 'Login Form - CrossBrowserTesting.com'
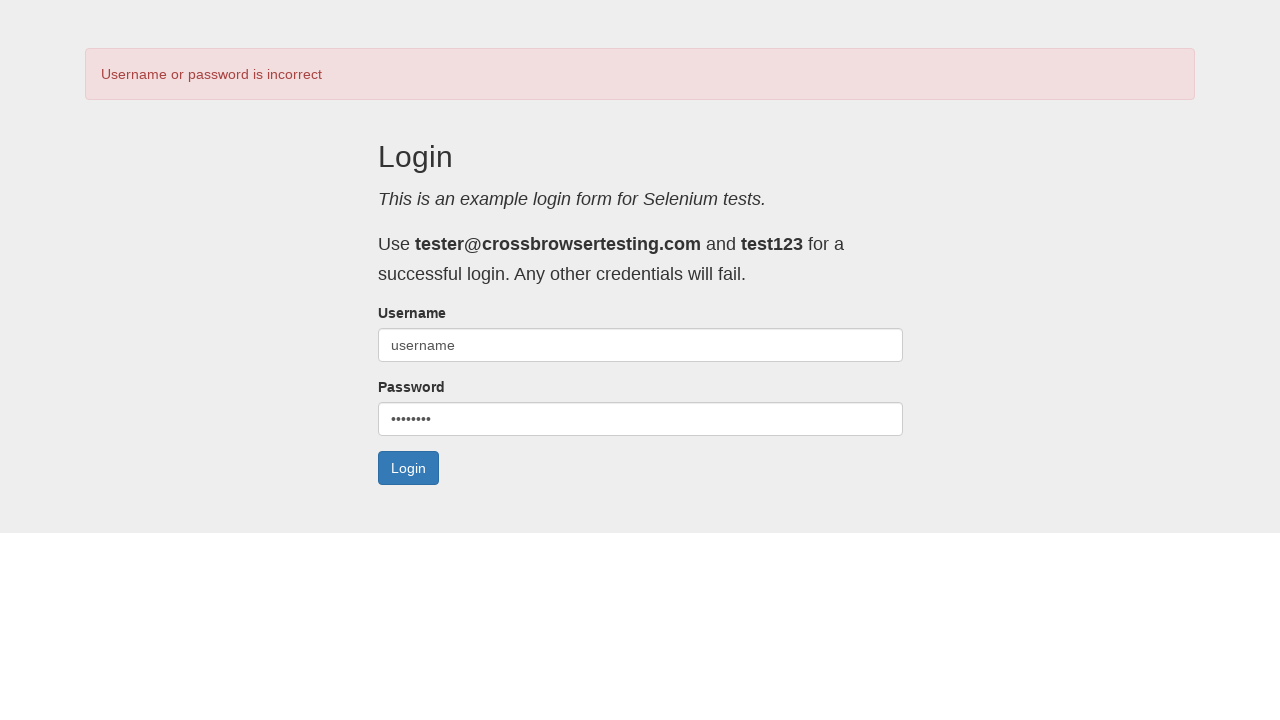

Verified page title is correct
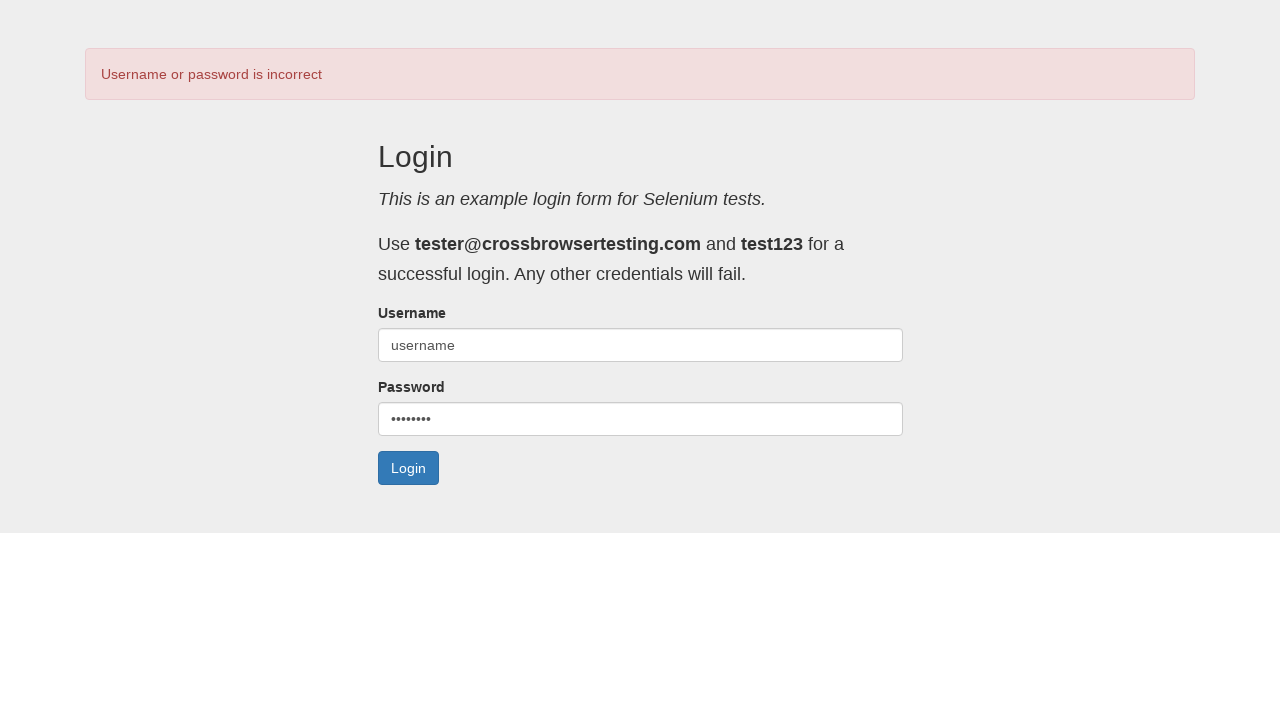

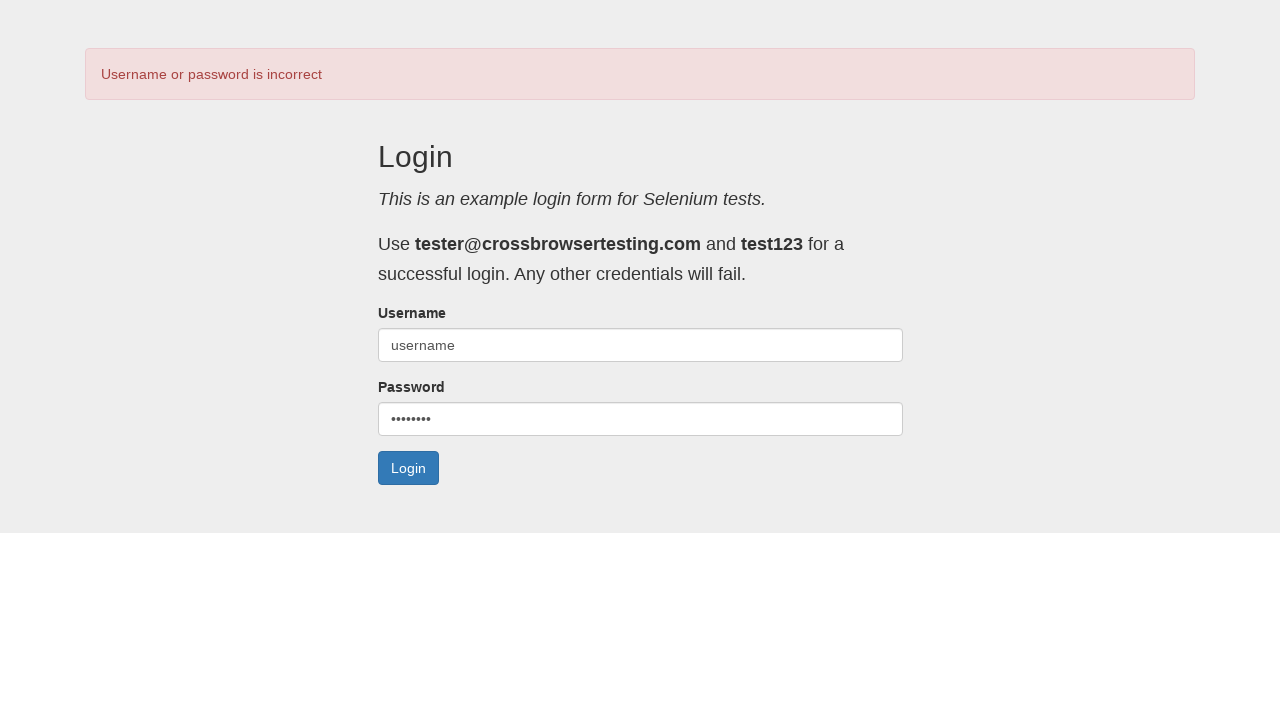